Tests that the currently active filter link is highlighted with the selected class

Starting URL: https://demo.playwright.dev/todomvc

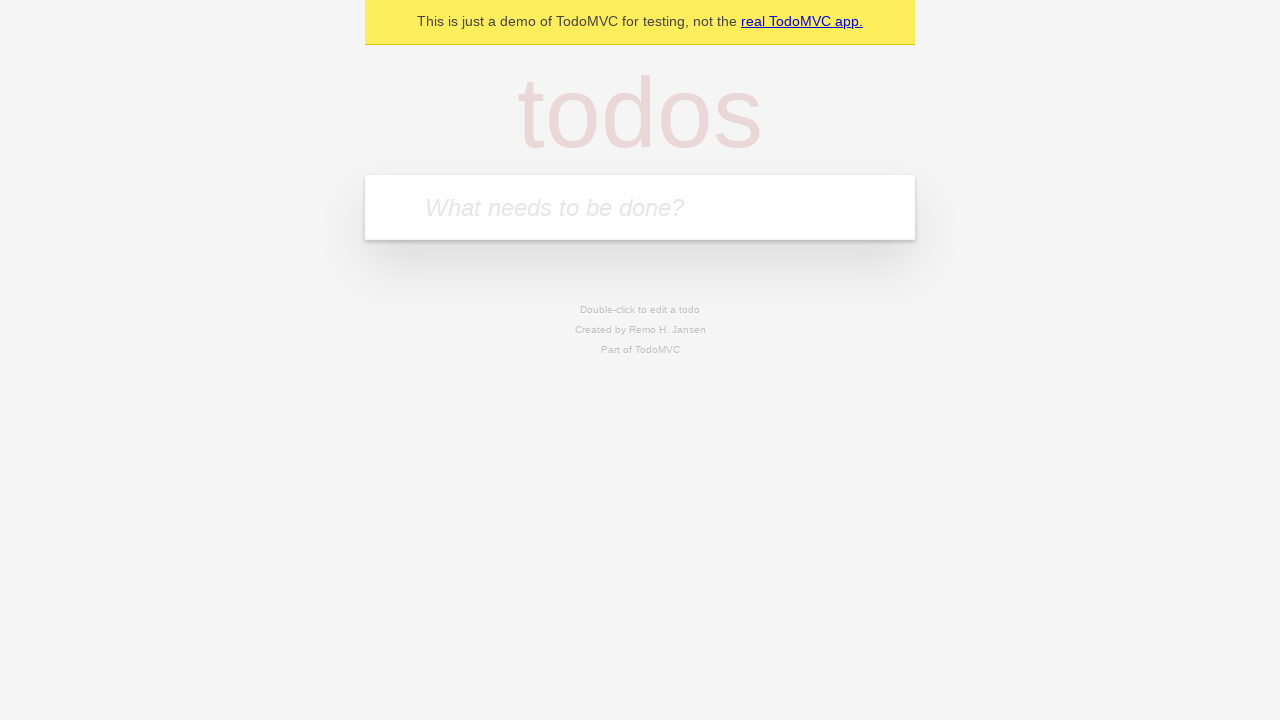

Filled todo input with 'buy some cheese' on internal:attr=[placeholder="What needs to be done?"i]
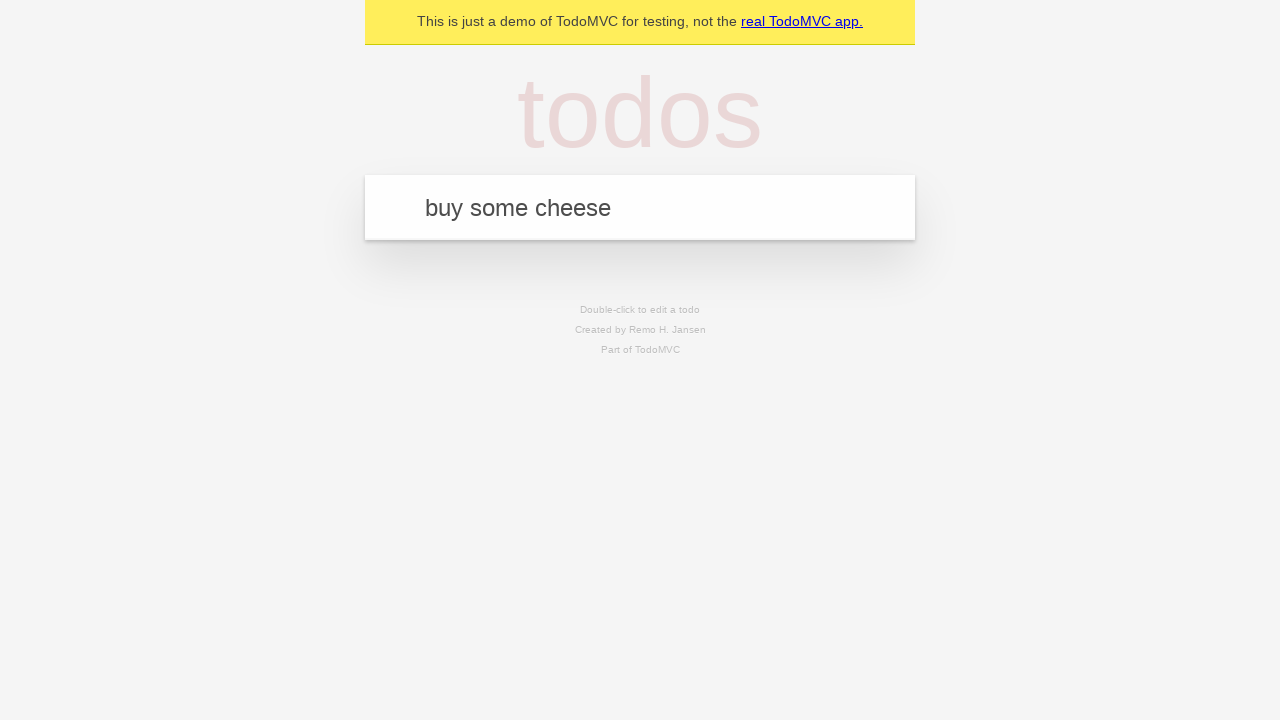

Pressed Enter to add todo 'buy some cheese' on internal:attr=[placeholder="What needs to be done?"i]
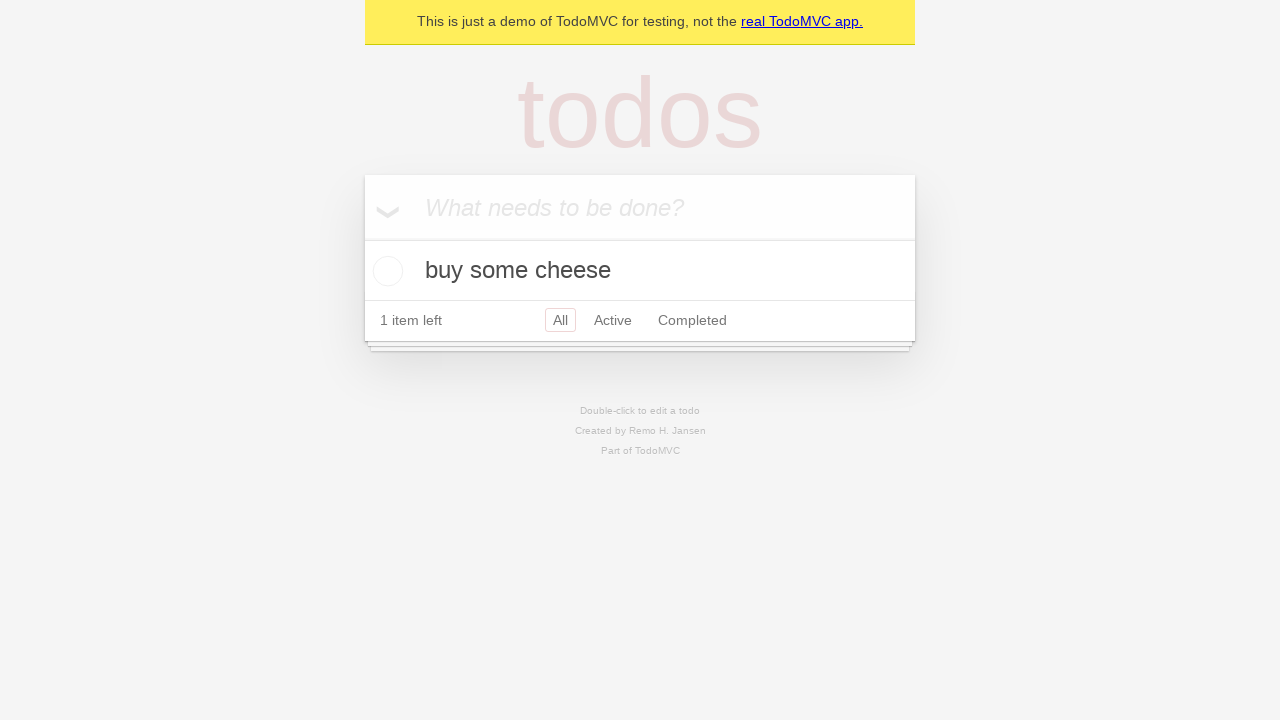

Filled todo input with 'feed the cat' on internal:attr=[placeholder="What needs to be done?"i]
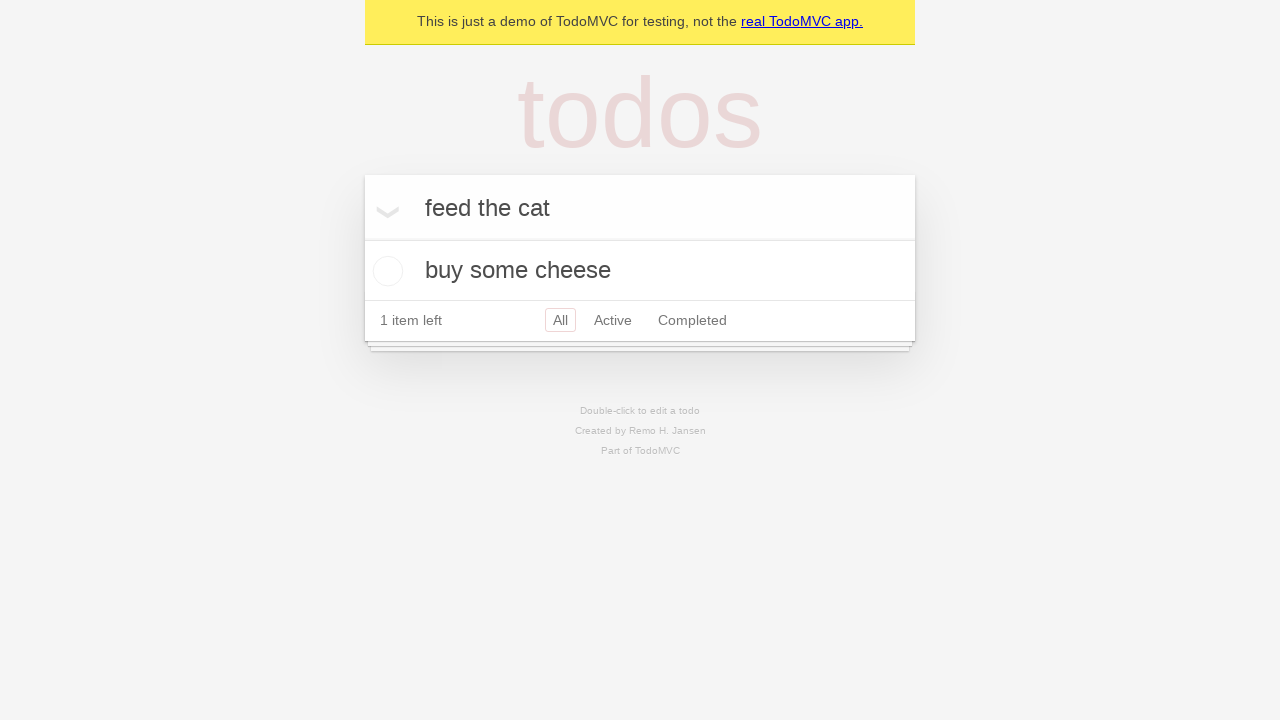

Pressed Enter to add todo 'feed the cat' on internal:attr=[placeholder="What needs to be done?"i]
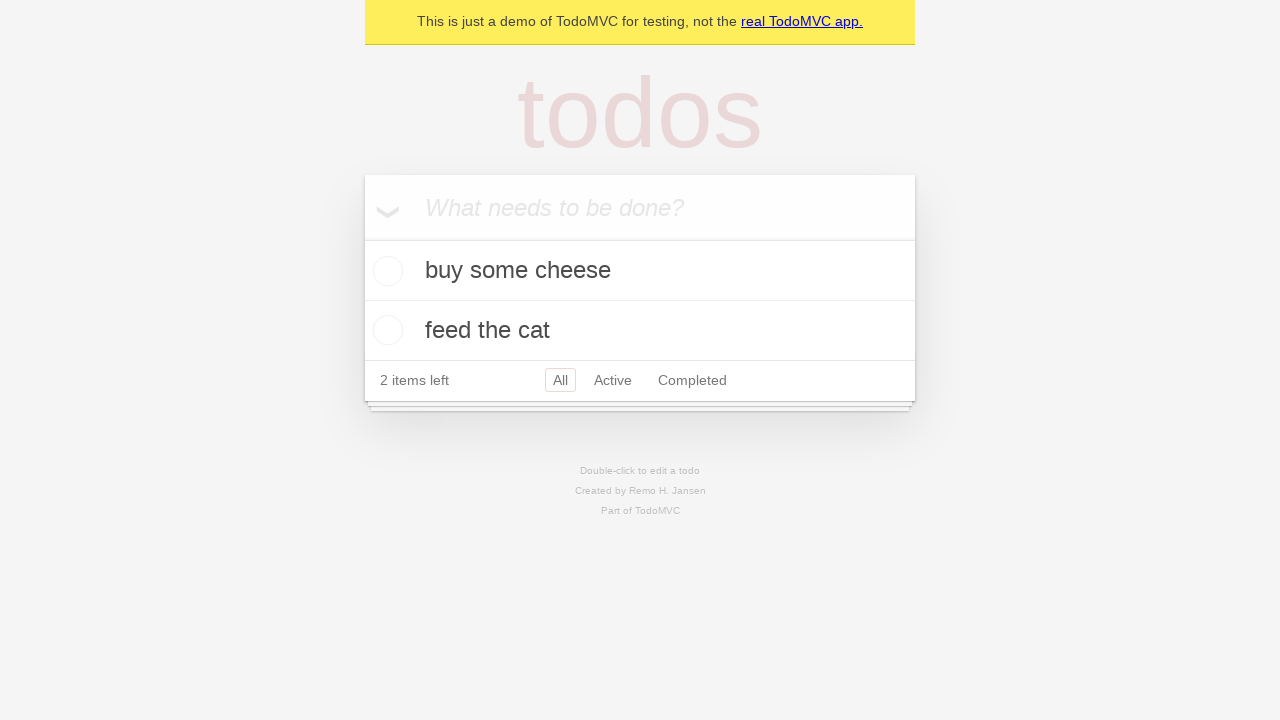

Filled todo input with 'book a doctors appointment' on internal:attr=[placeholder="What needs to be done?"i]
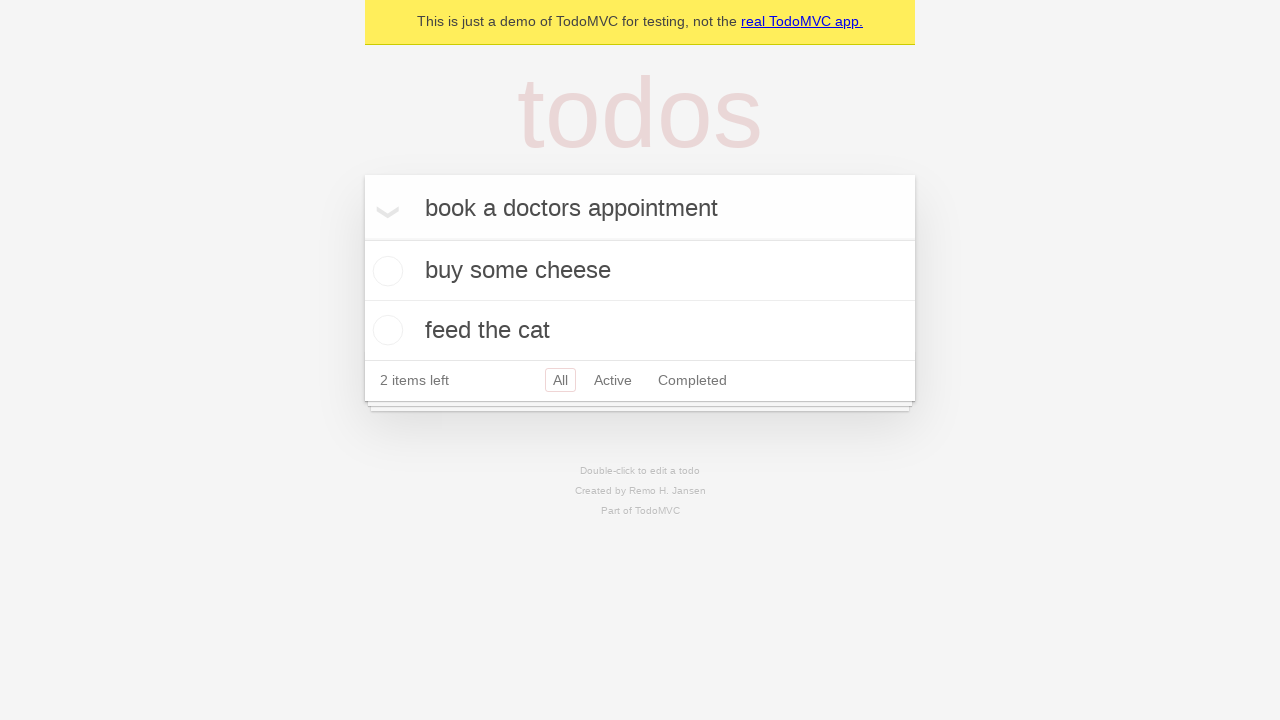

Pressed Enter to add todo 'book a doctors appointment' on internal:attr=[placeholder="What needs to be done?"i]
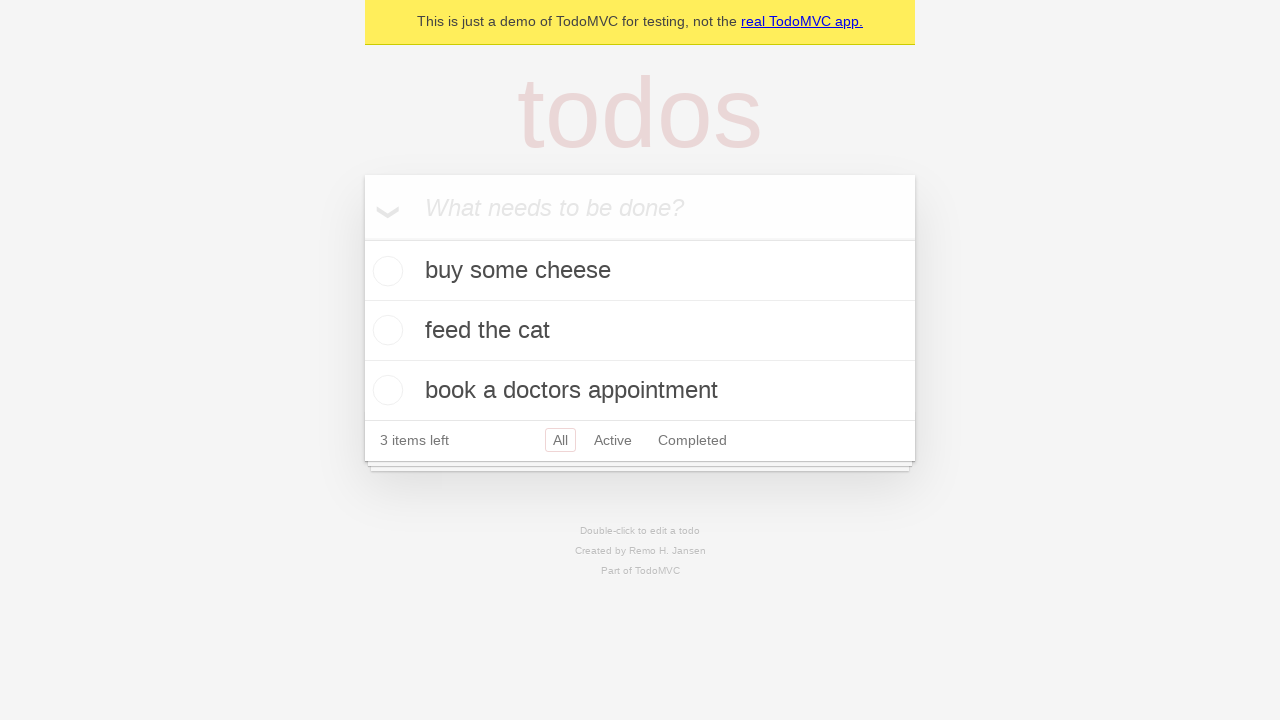

All 3 todo items have been added
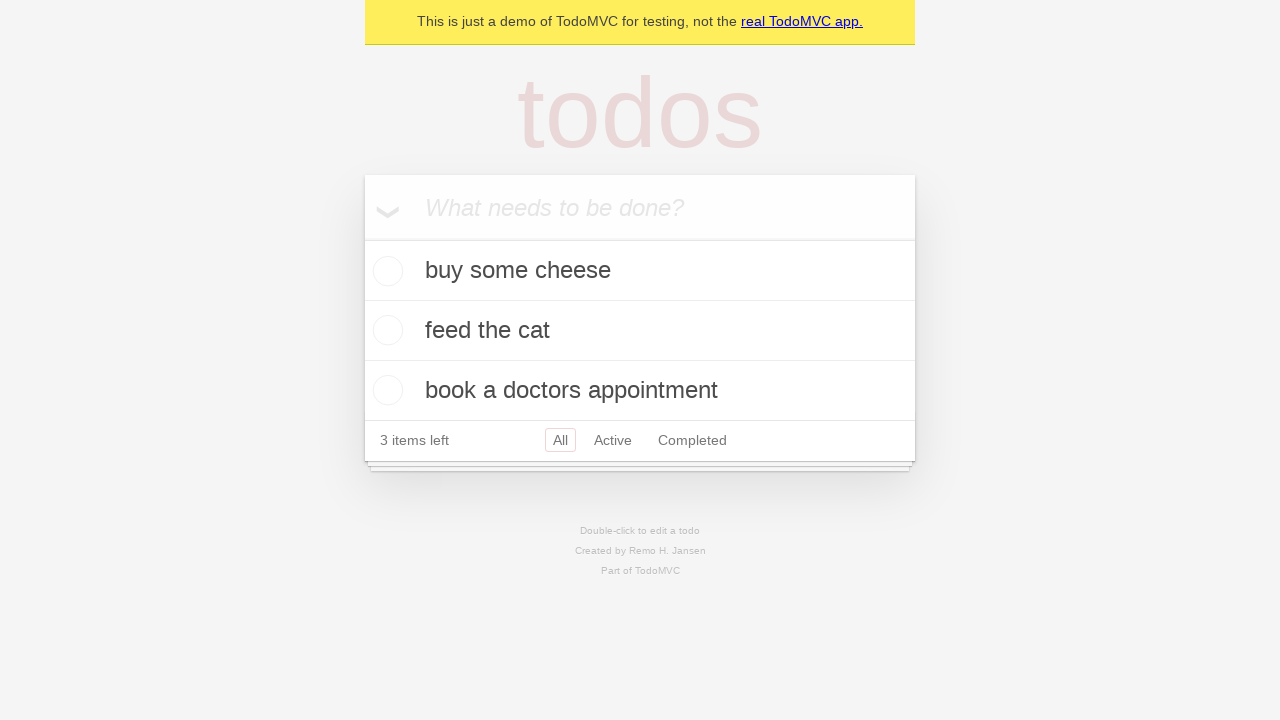

Created locators for Active and Completed filter links
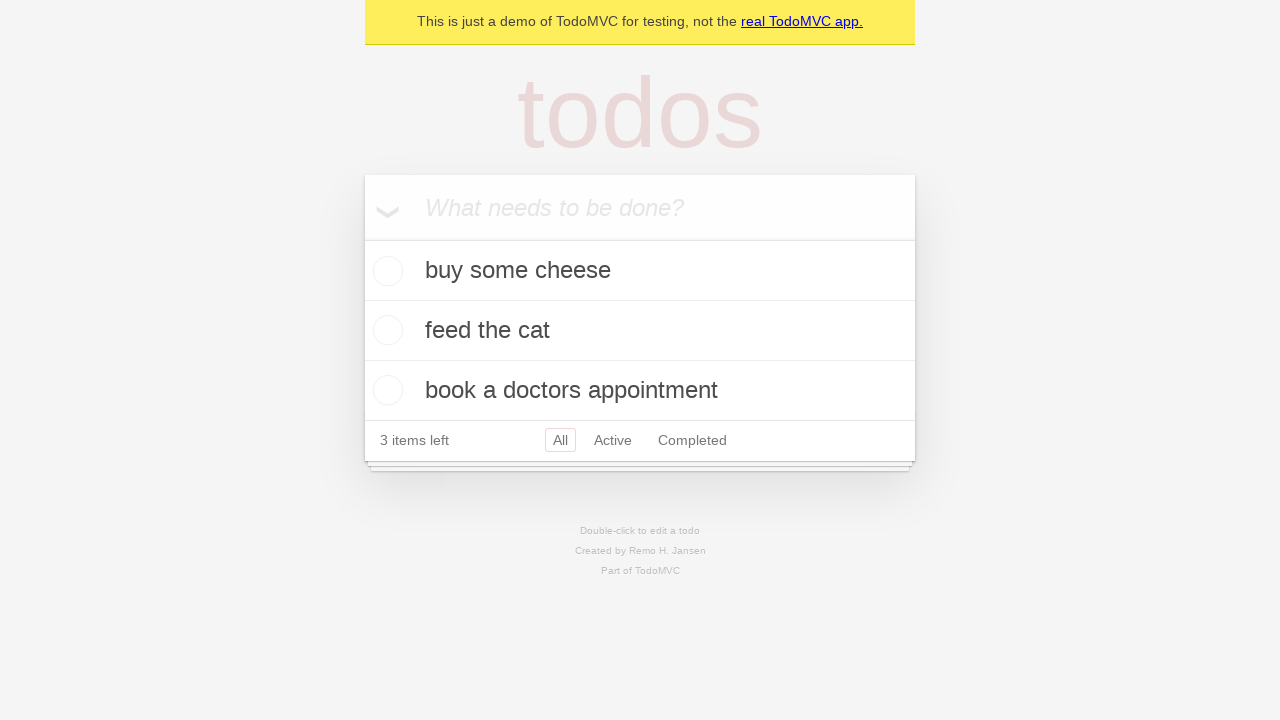

Clicked Active filter link at (613, 440) on internal:role=link[name="Active"i]
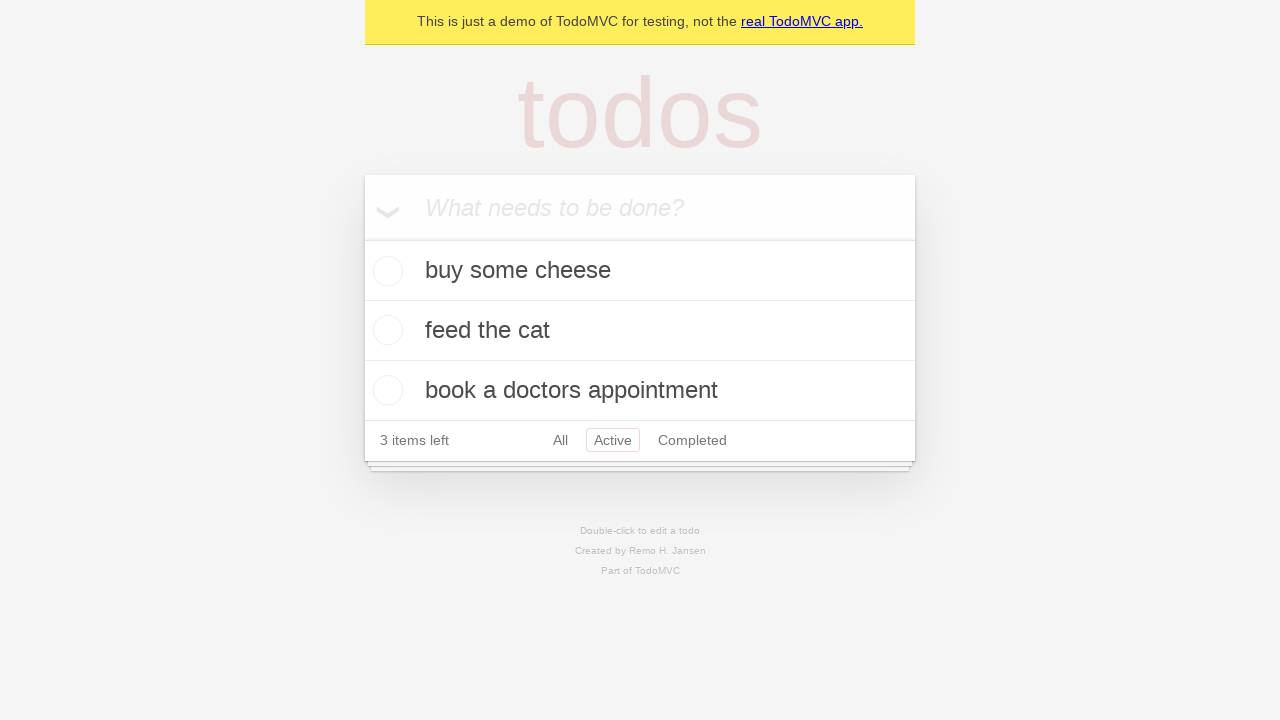

Clicked Completed filter link at (692, 440) on internal:role=link[name="Completed"i]
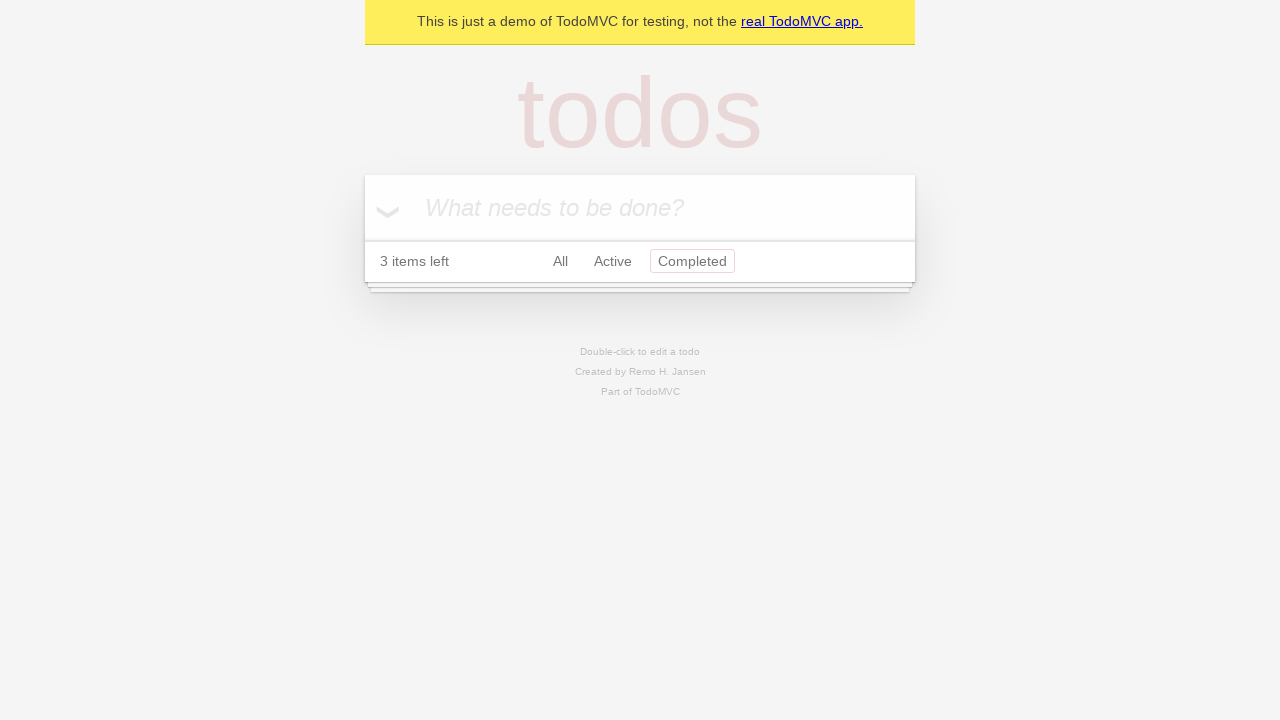

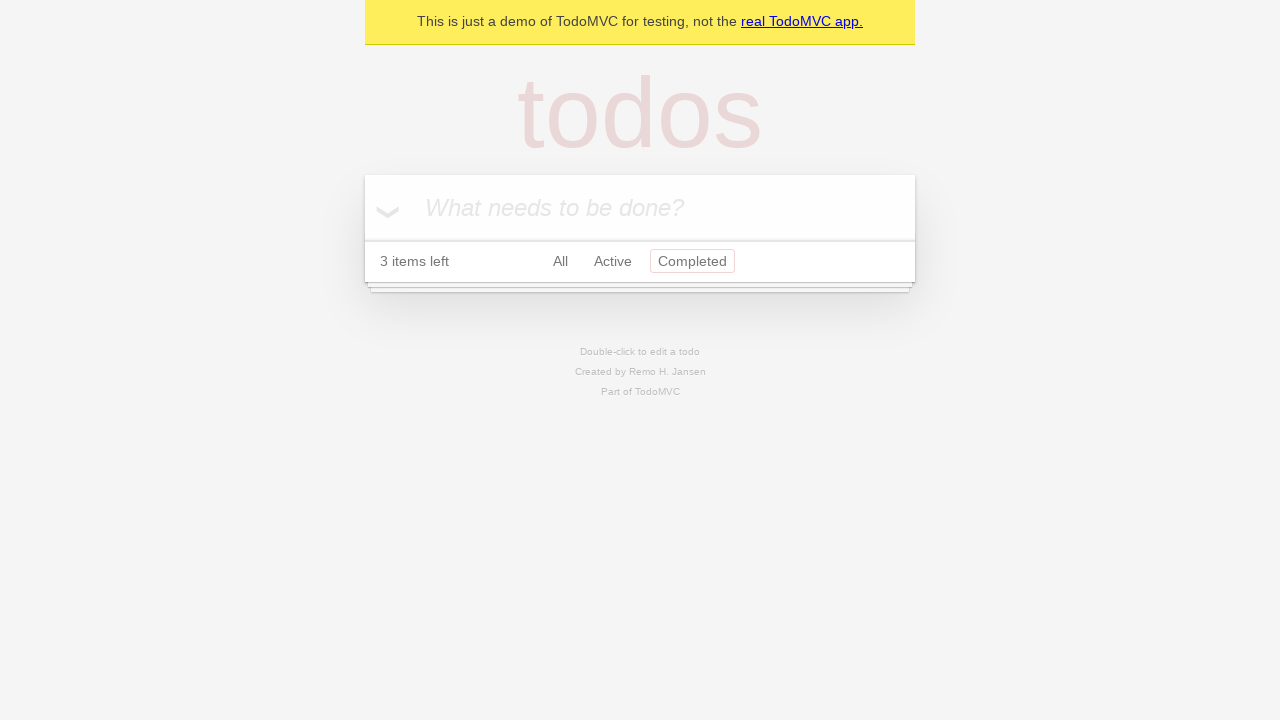